Tests form validation with invalid format inputs for email, phone number, and mismatched passwords

Starting URL: https://elearning-app-rm1o.vercel.app/users/dangky

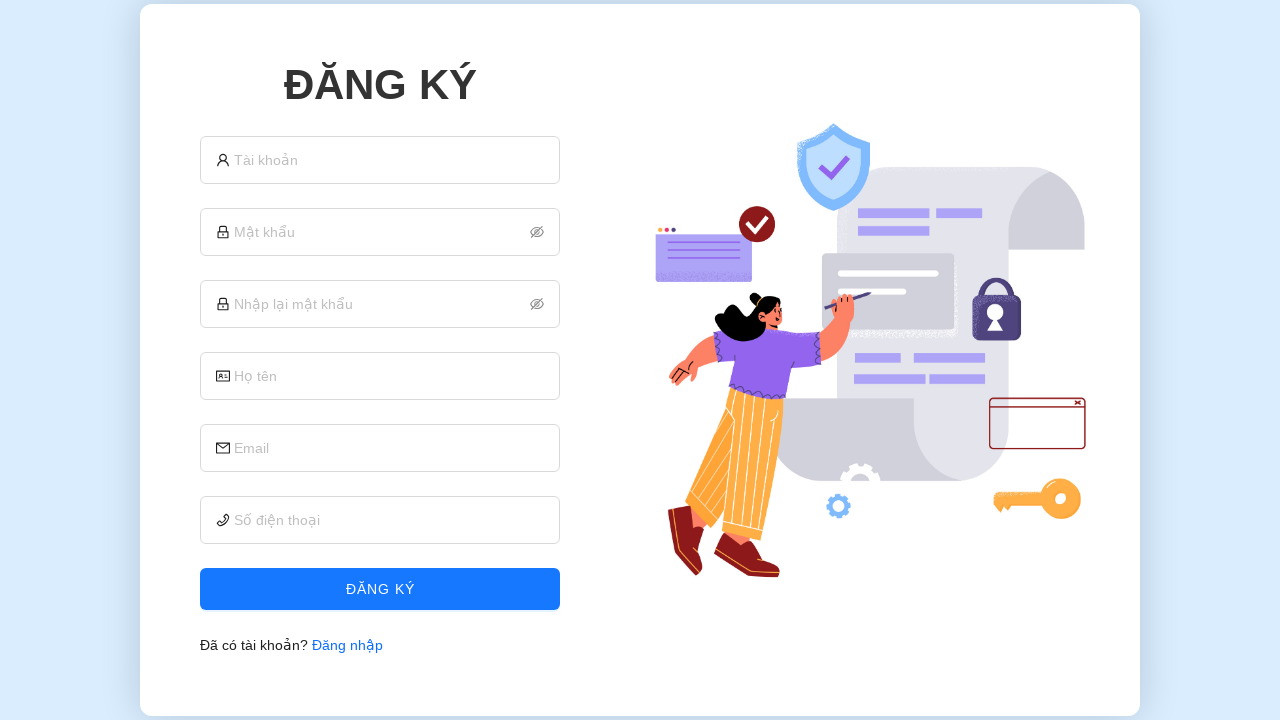

Filled email field with invalid format 'invalidemail456' on #register_email
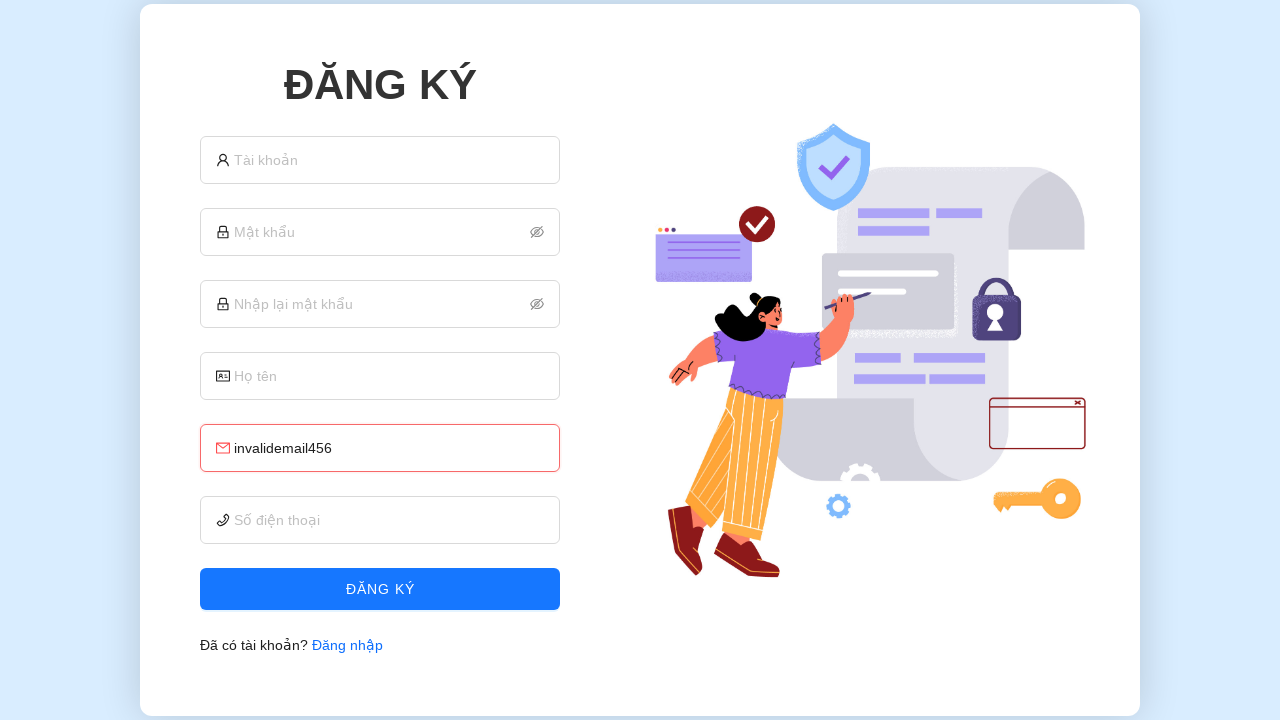

Filled phone number field with invalid format 'abc123456' on #register_soDT
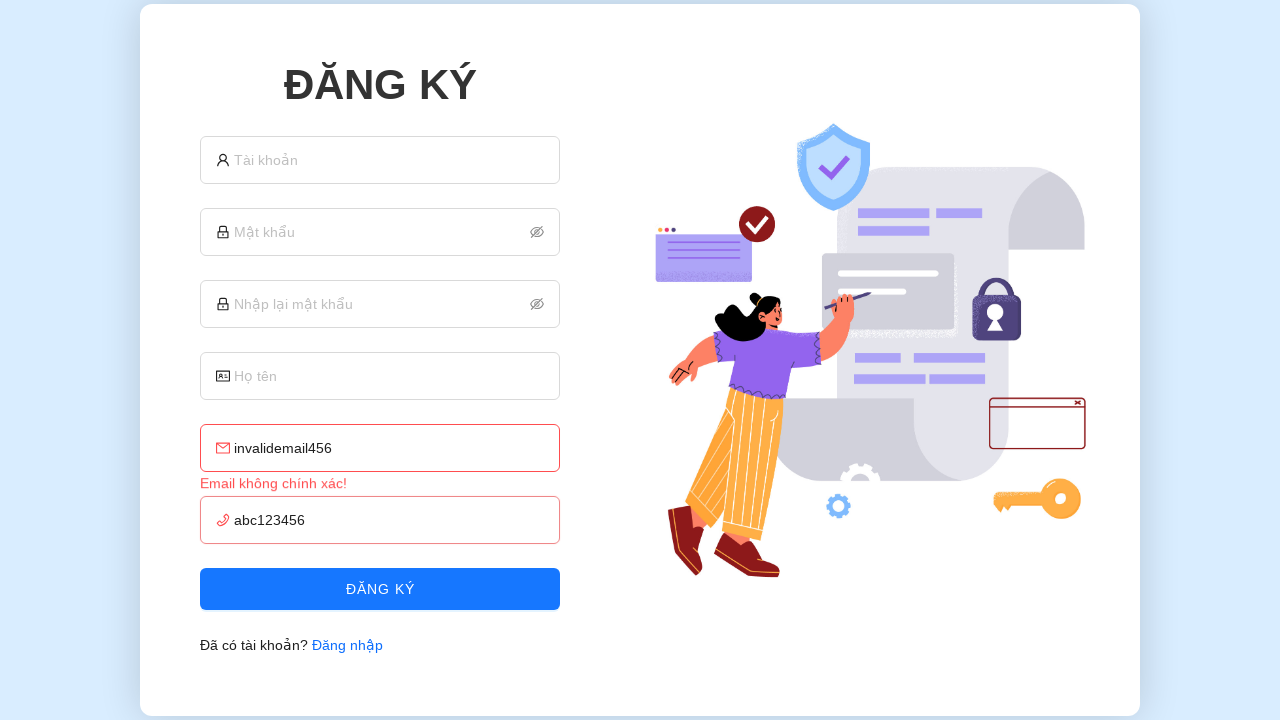

Filled password field with '123456' on #register_matKhau
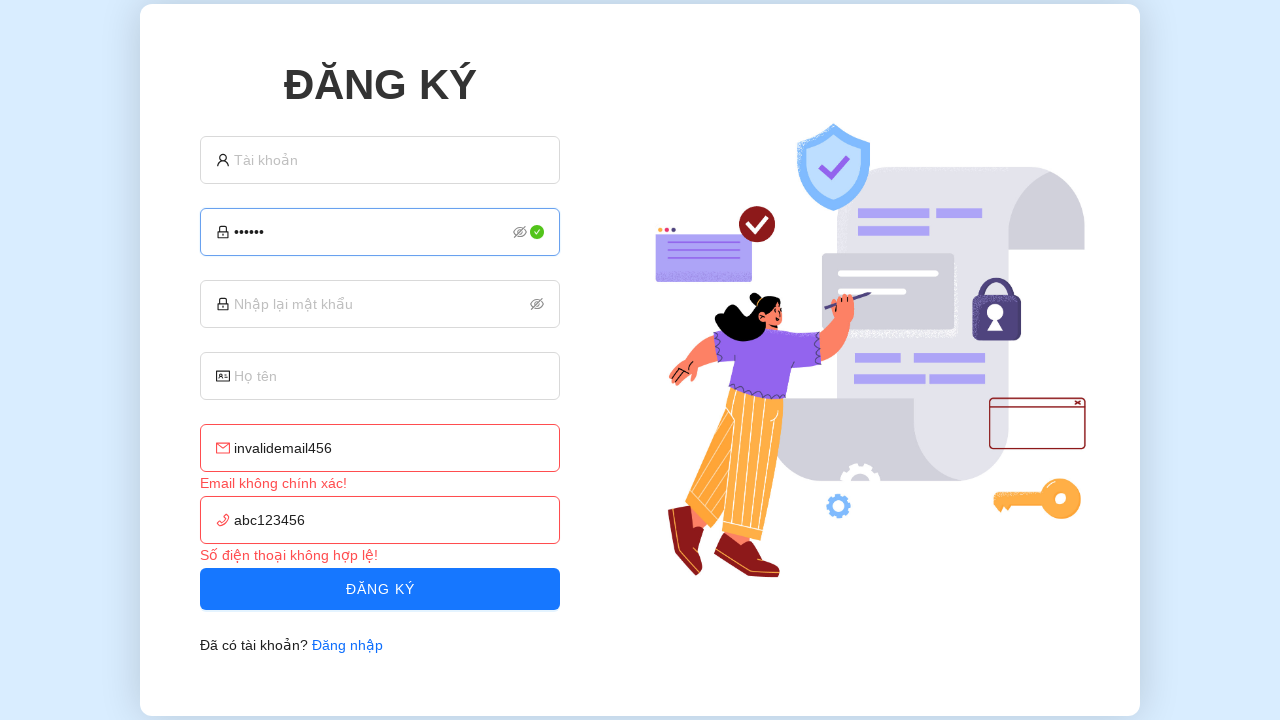

Filled password confirmation field with mismatched password '654321' on #register_xacNhanMatKhau
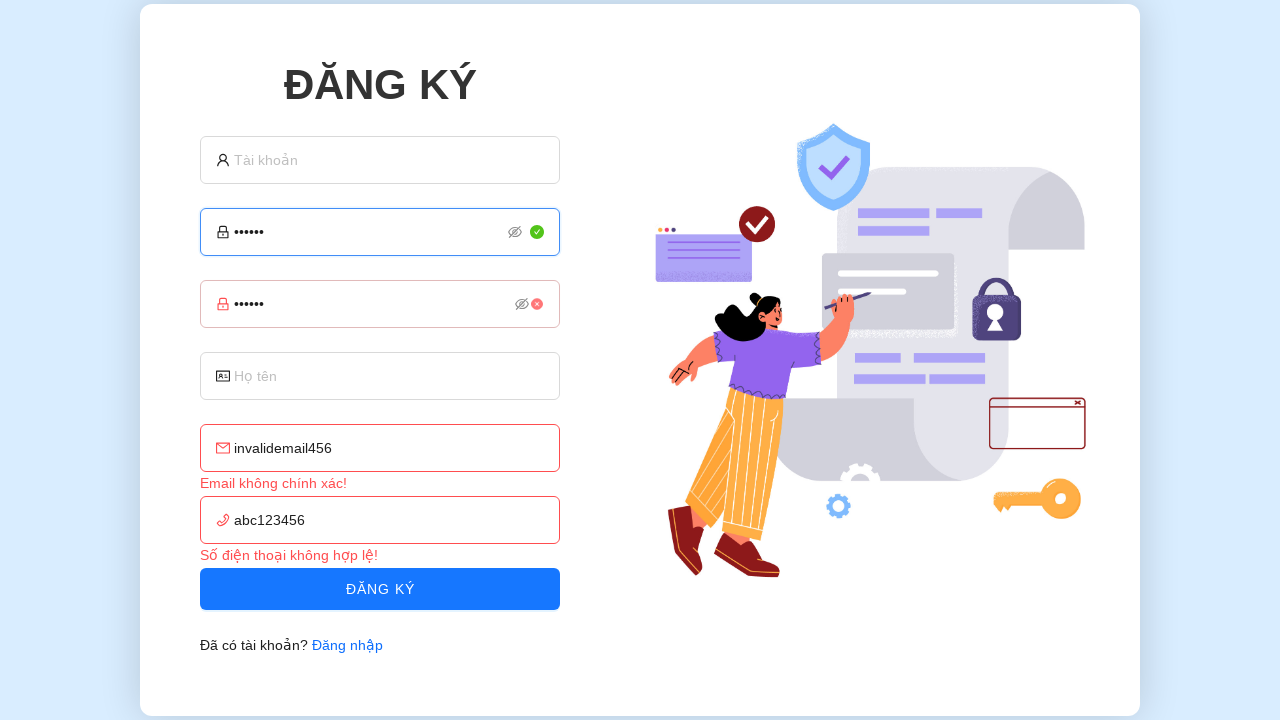

Clicked form submit button at (380, 589) on .ant-btn
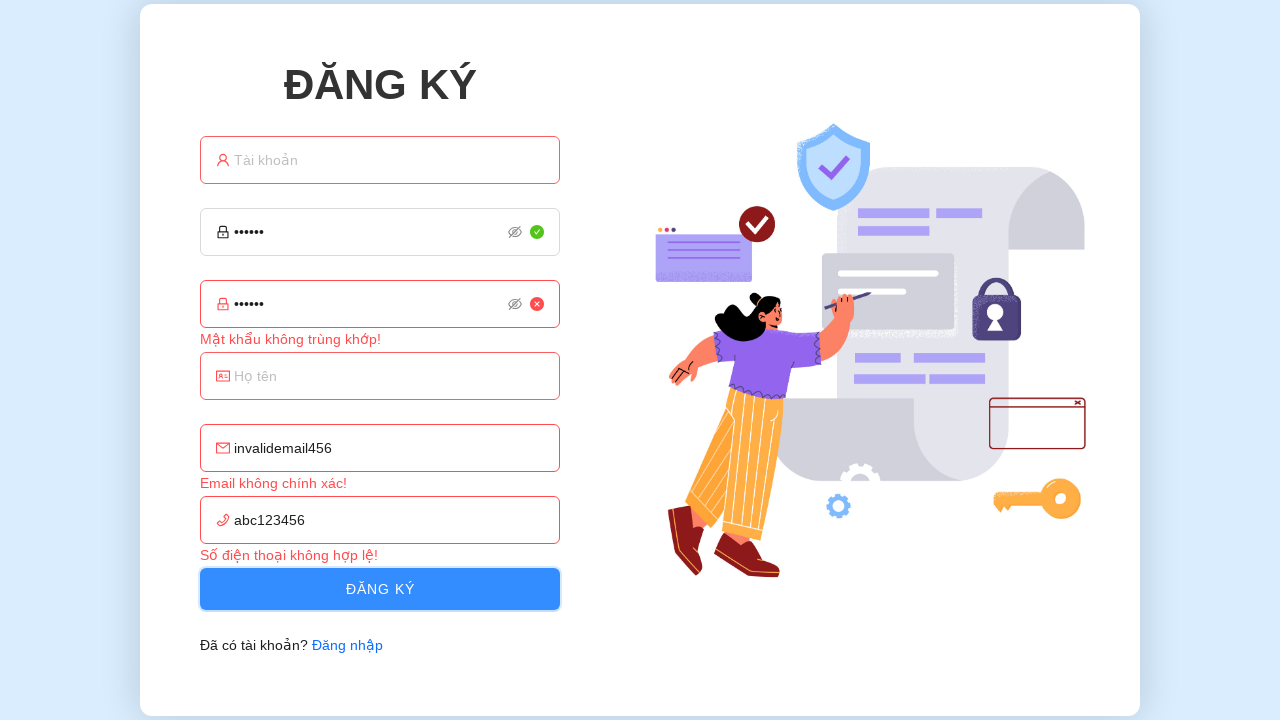

Email validation error message appeared
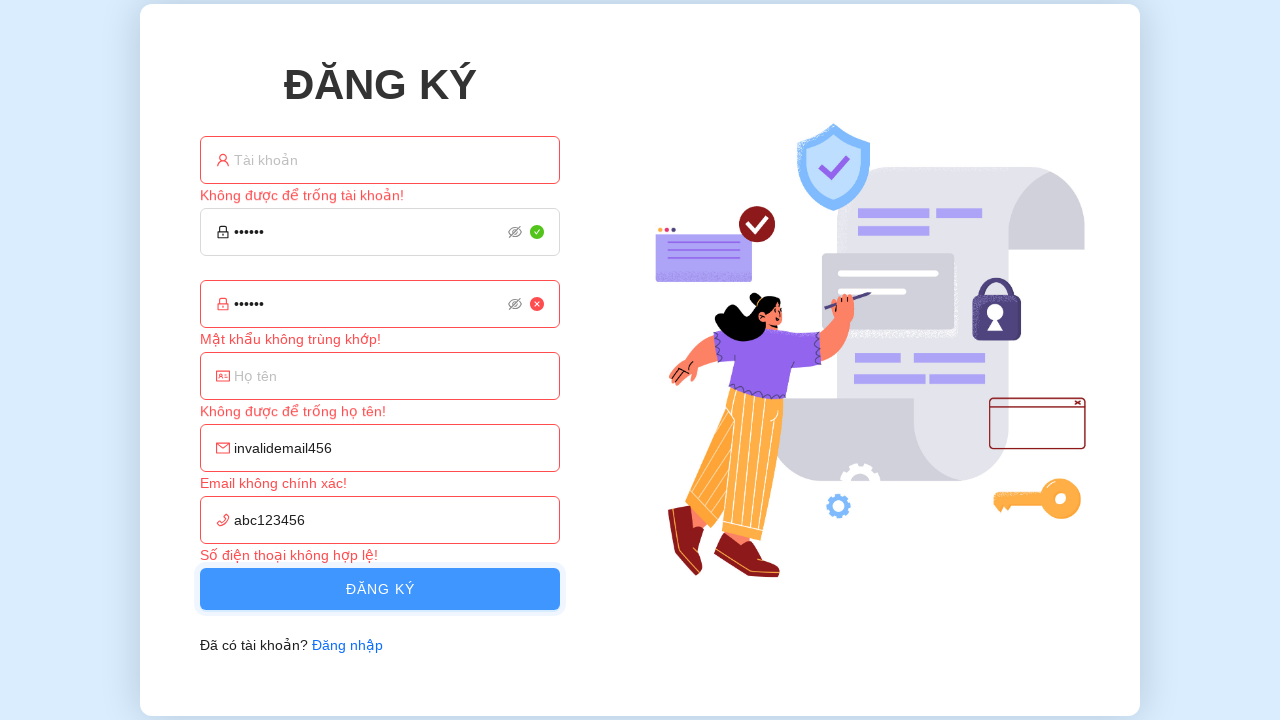

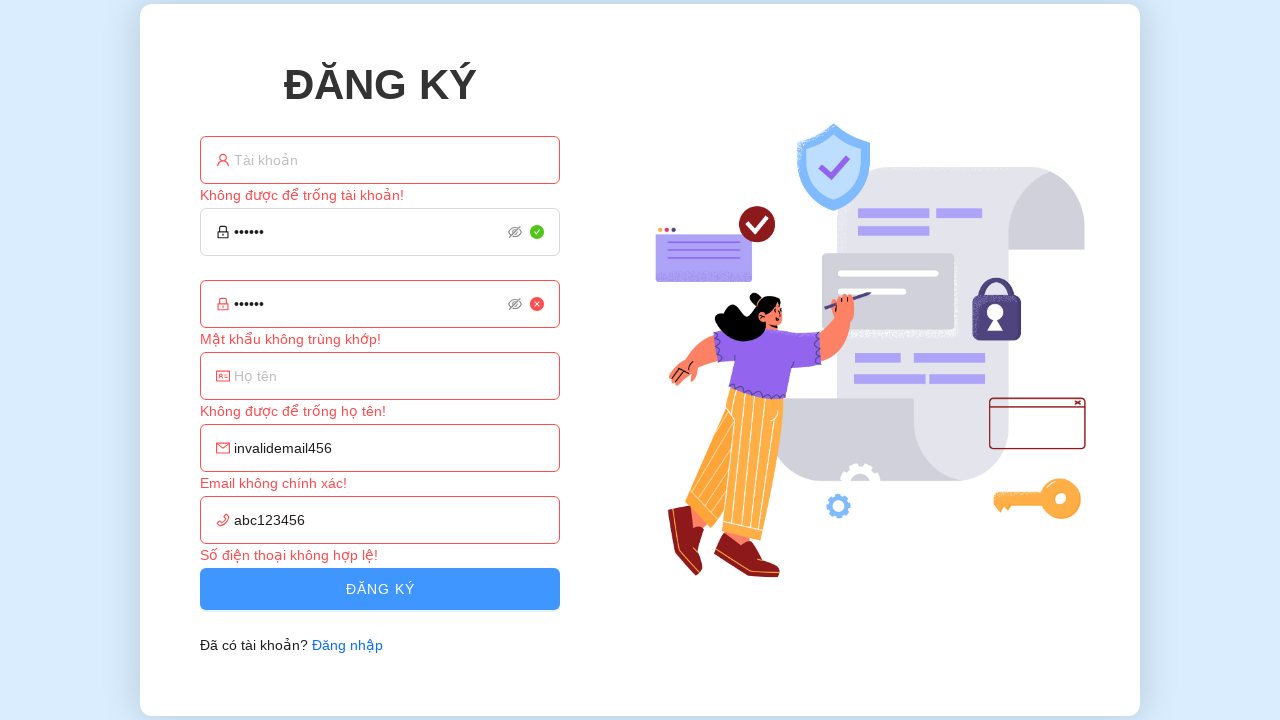